Tests clicking the submit button

Starting URL: https://cac-tat.s3.eu-central-1.amazonaws.com/index.html

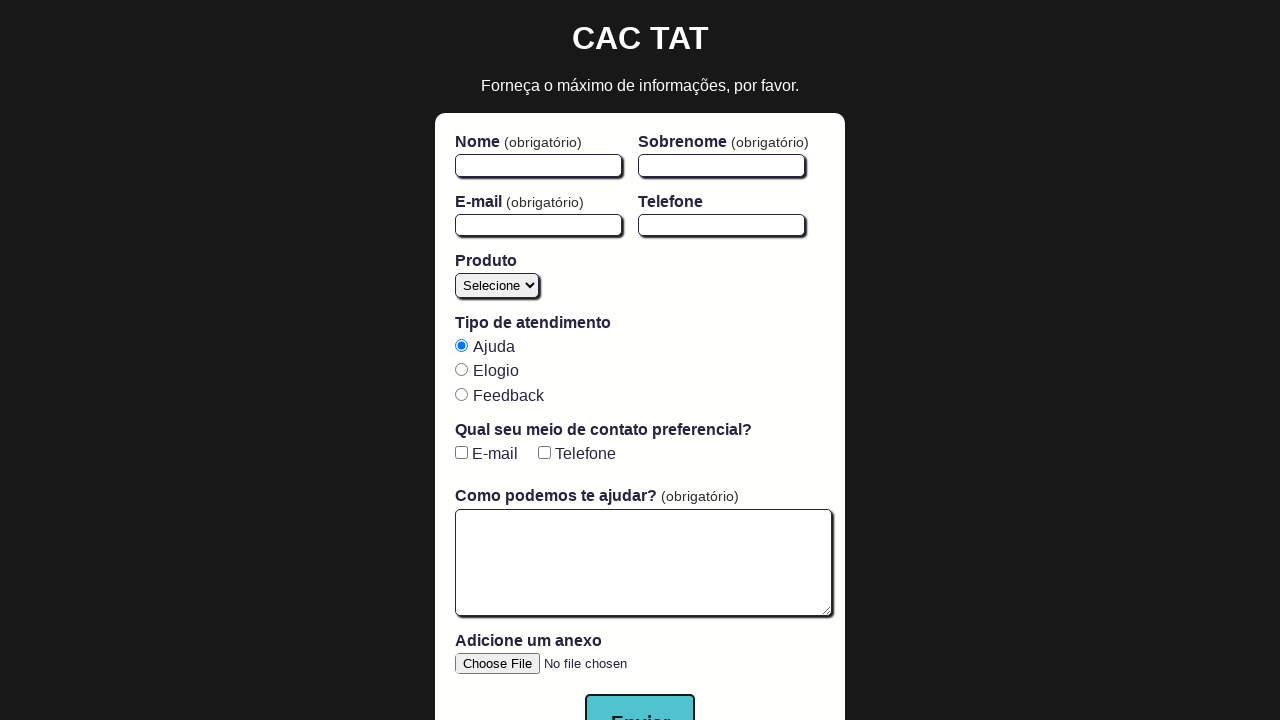

Submit button located and verified to be visible
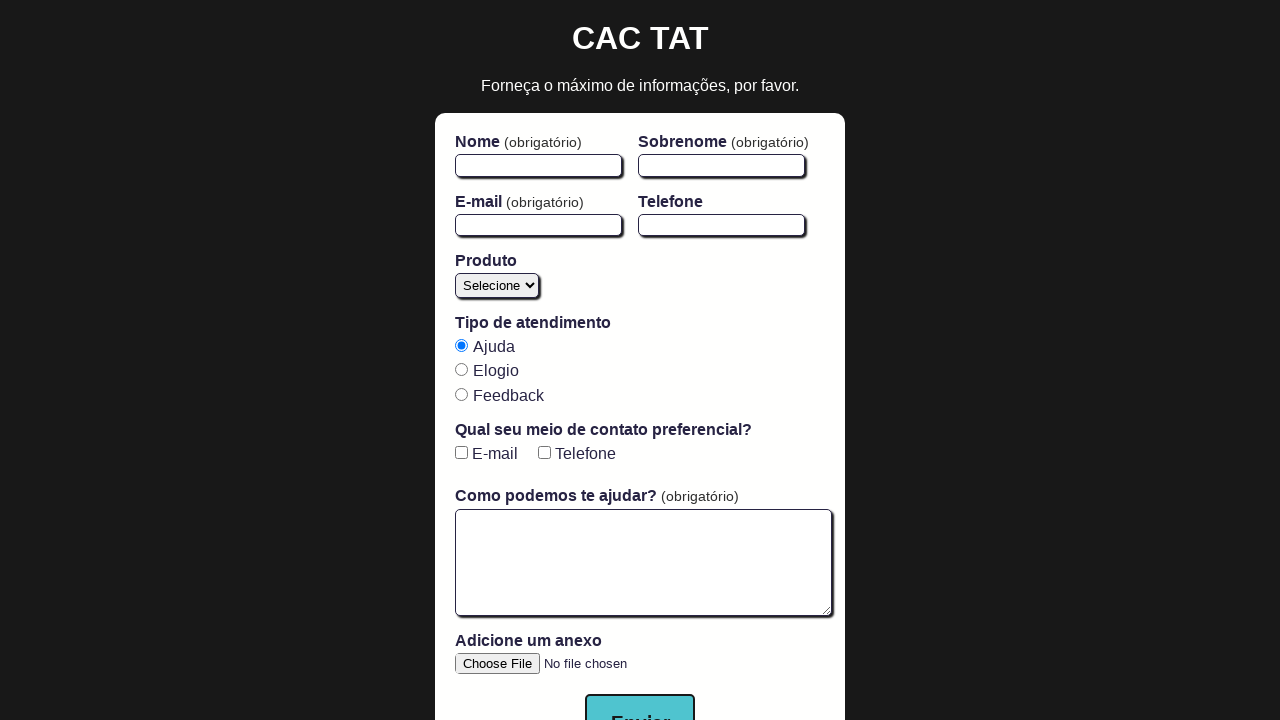

Submit button text verified as 'Enviar'
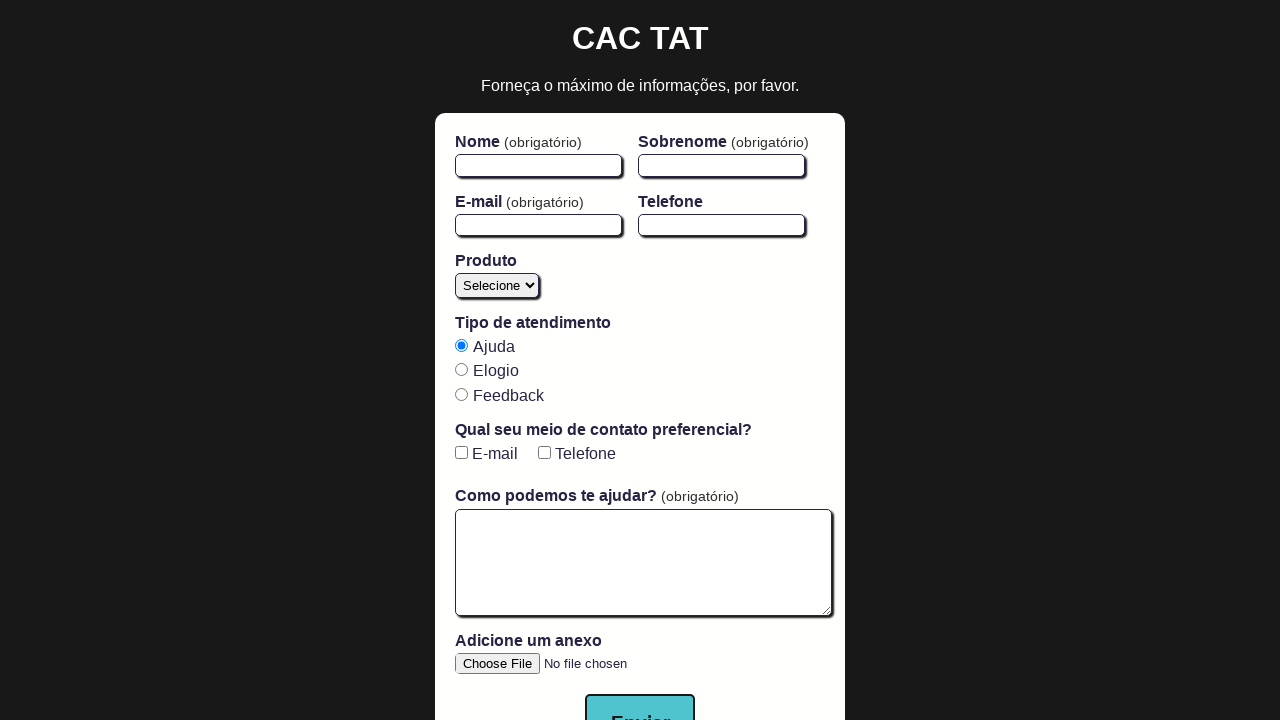

Clicked submit button without filling required fields at (640, 692) on button[type='submit']
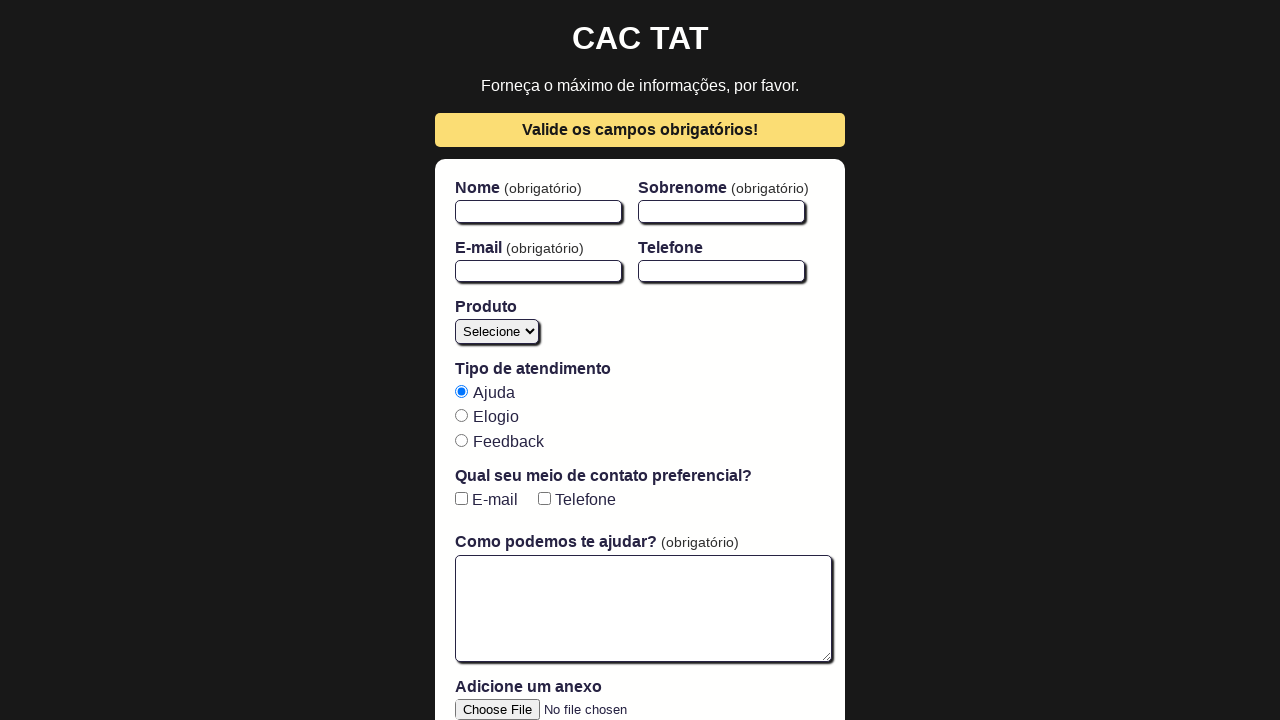

Submit button verified to remain enabled after click
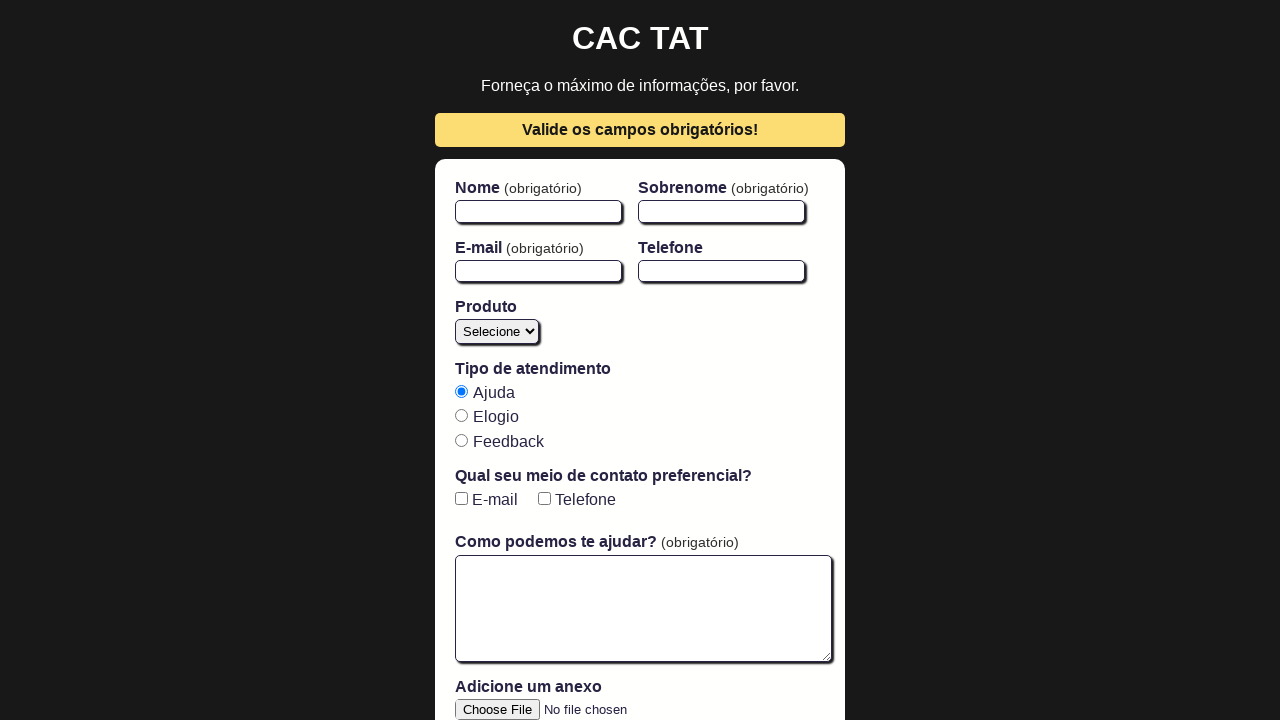

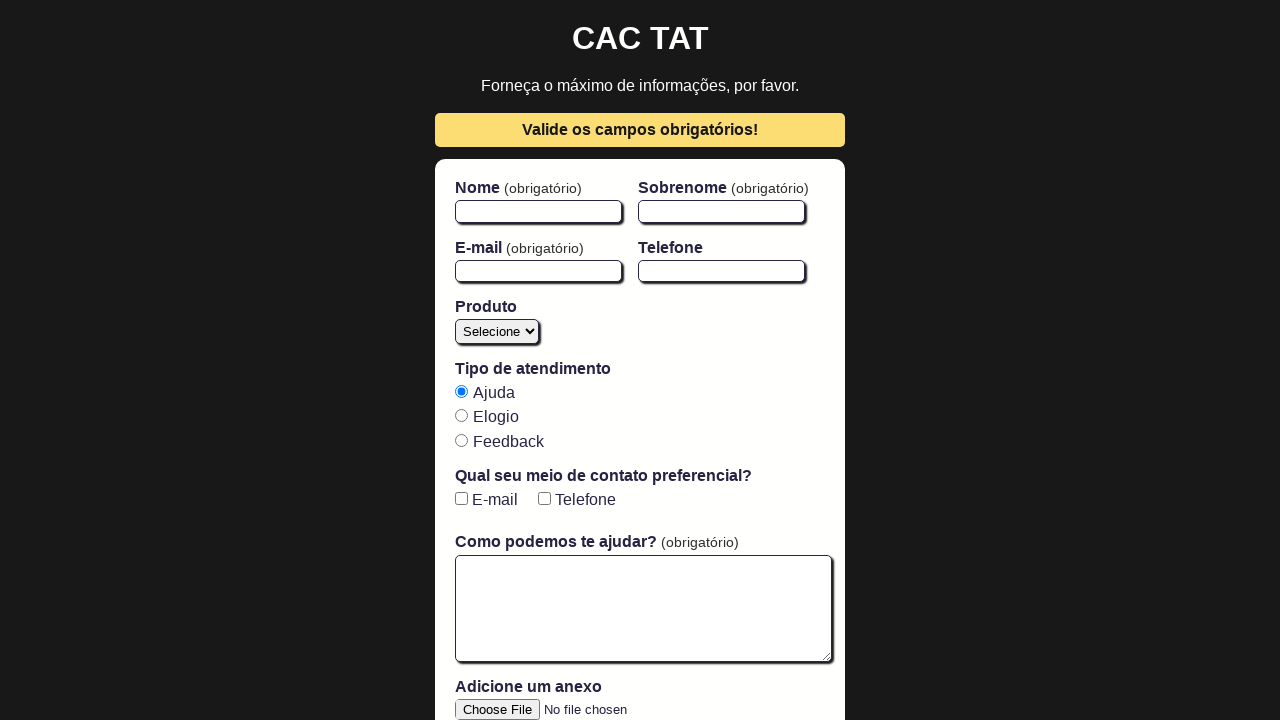